Tests hover functionality by navigating to the Hovers page and hovering over each figure element to reveal hidden content

Starting URL: https://the-internet.herokuapp.com/

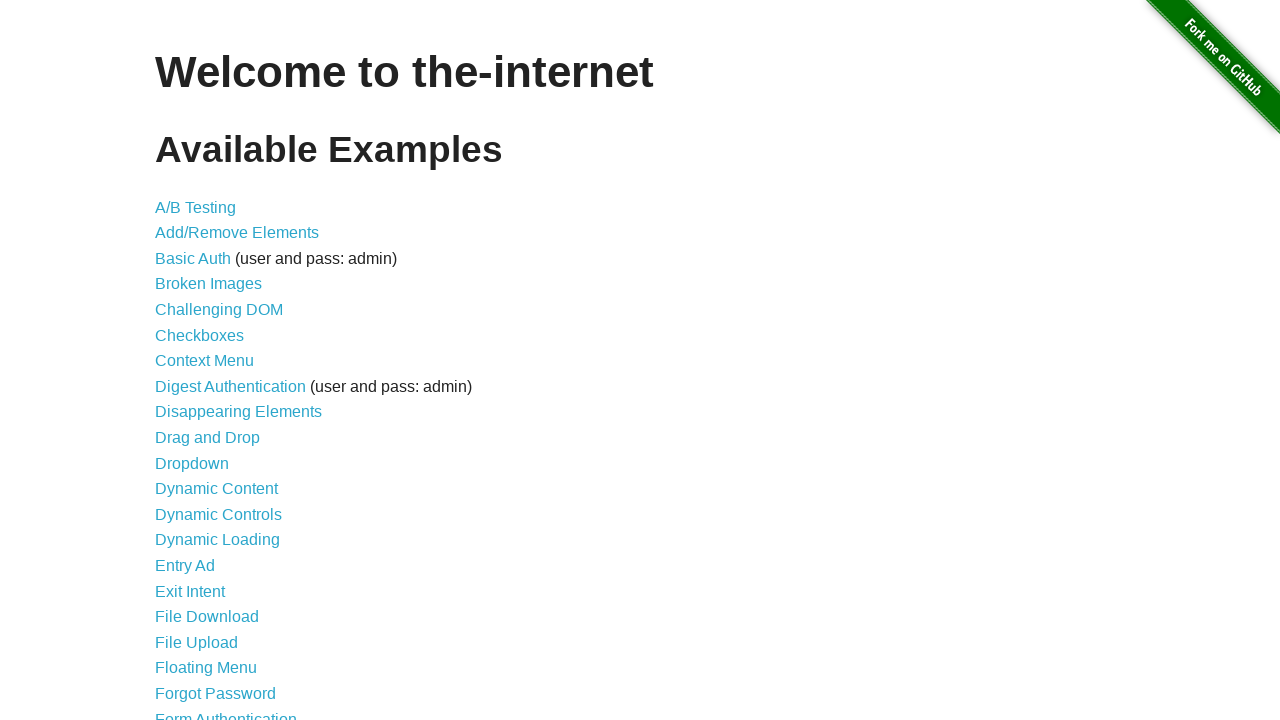

Clicked on the Hovers link at (180, 360) on text=Hovers
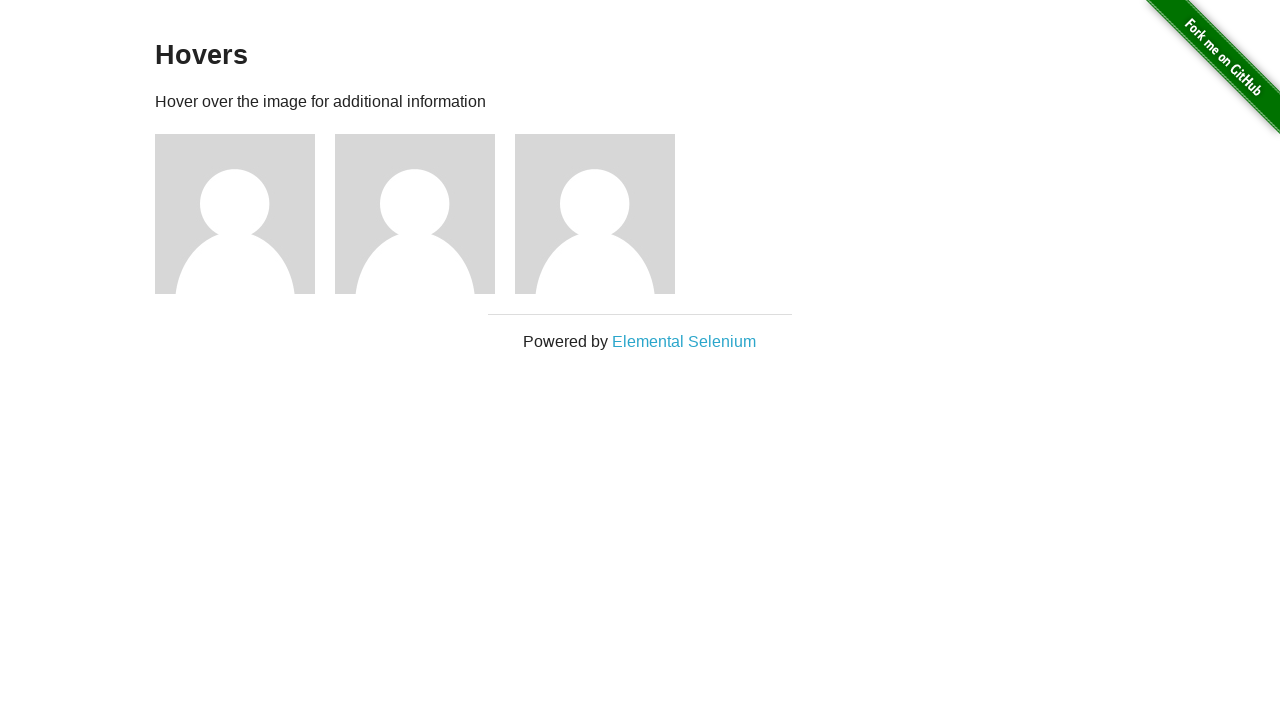

Figure elements loaded
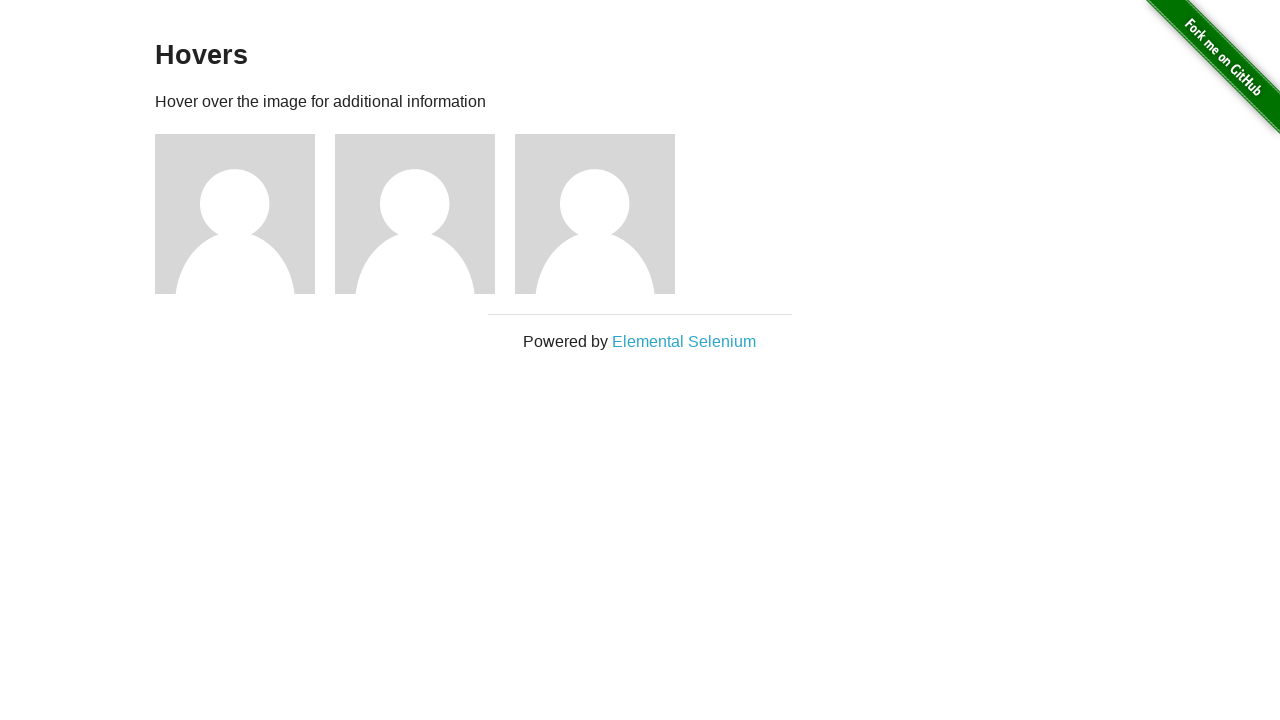

Hovered over figure element 1 of 3 at (245, 214) on .figure >> nth=0
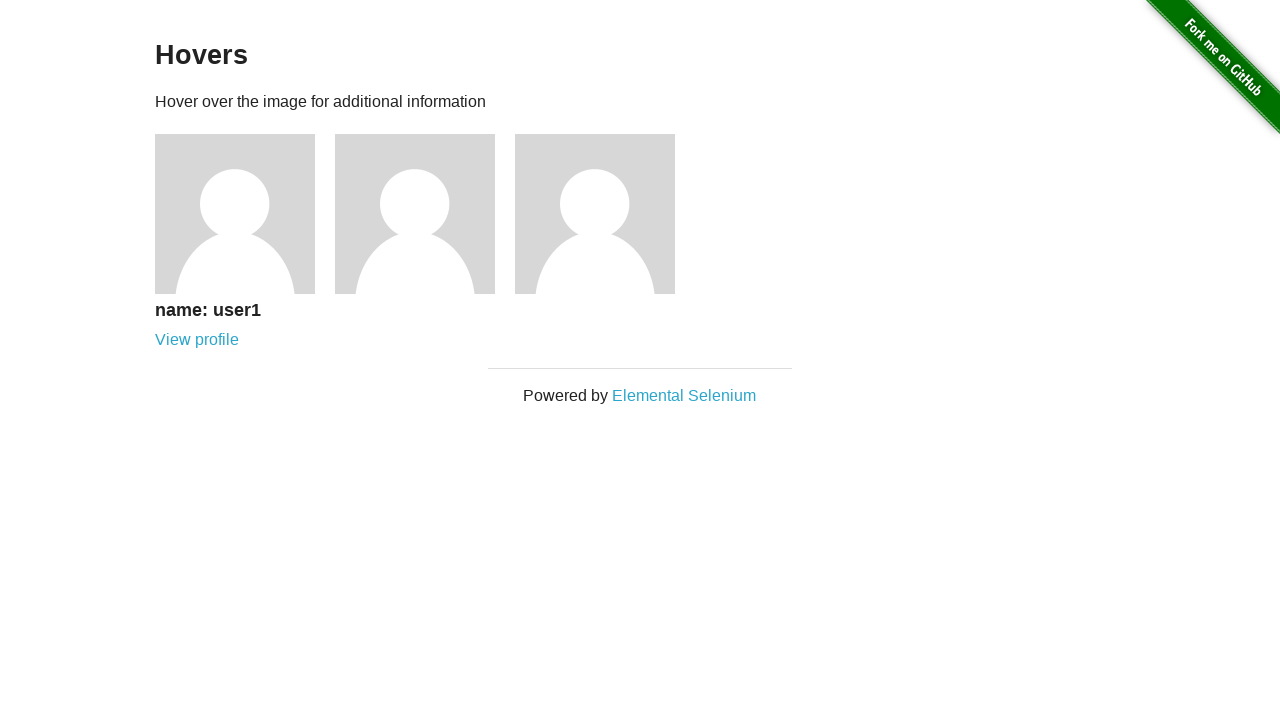

Waited 500ms for hover effect to display on figure 1
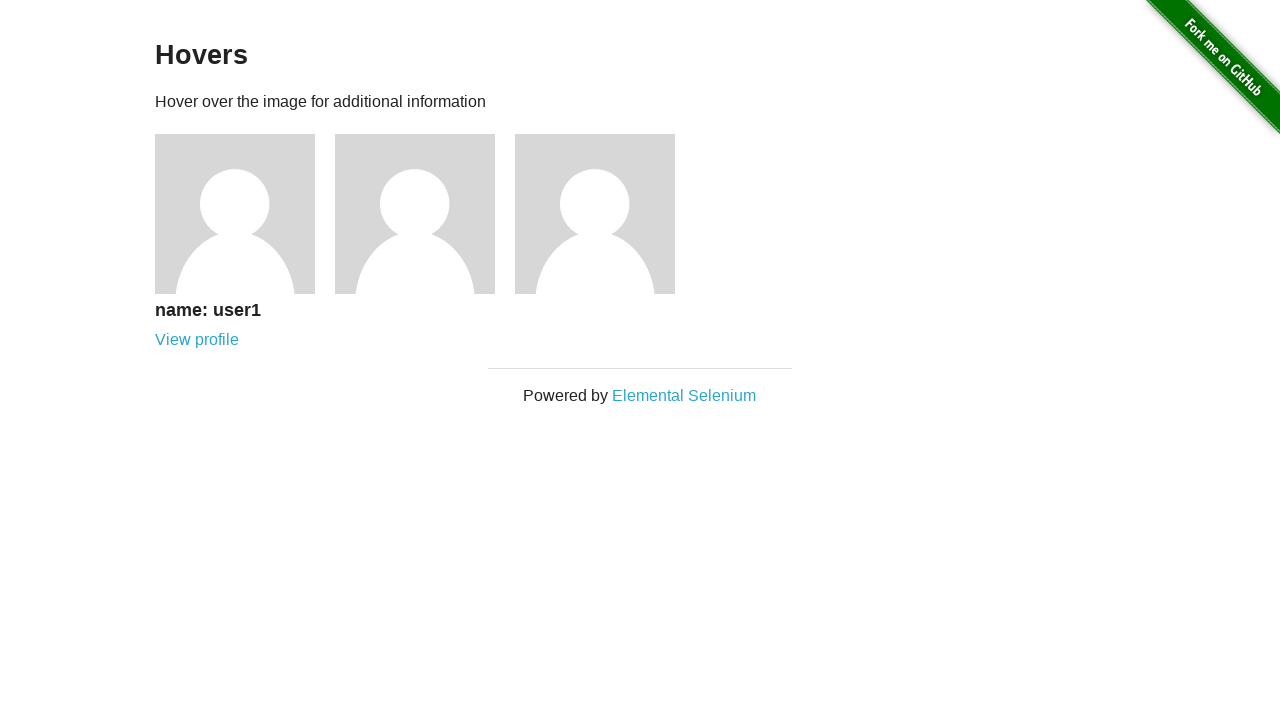

Hovered over figure element 2 of 3 at (425, 214) on .figure >> nth=1
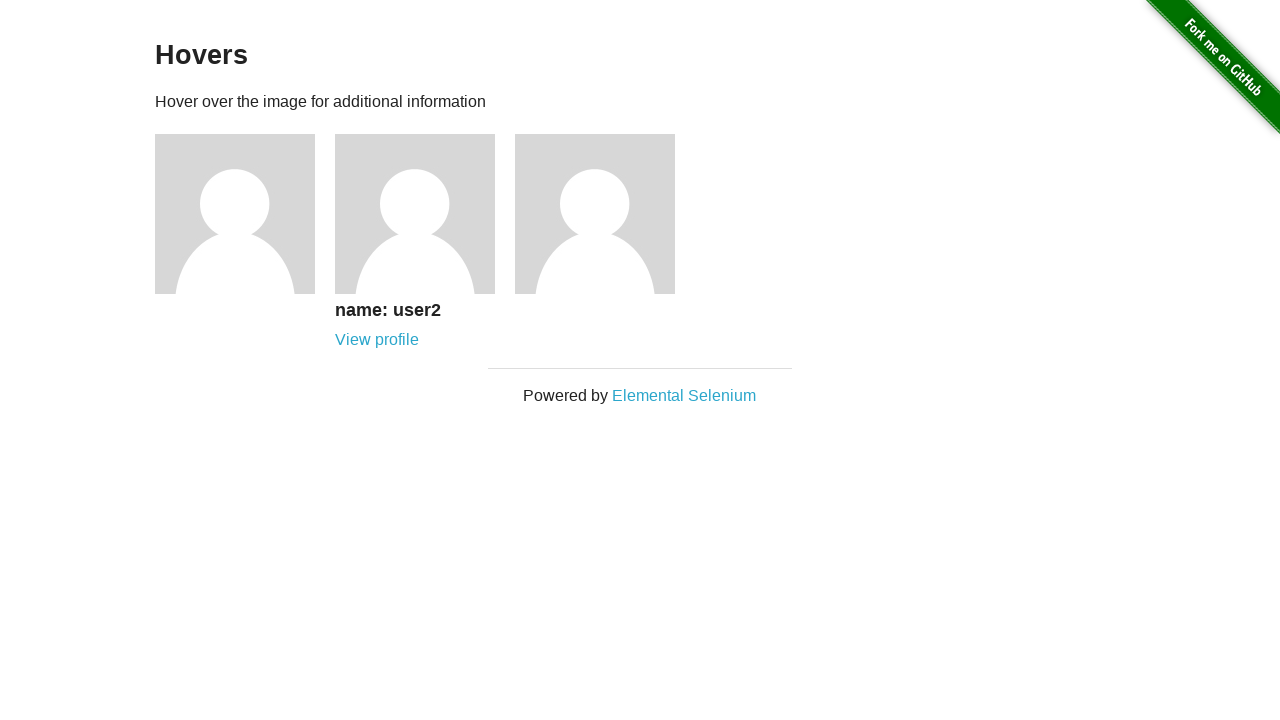

Waited 500ms for hover effect to display on figure 2
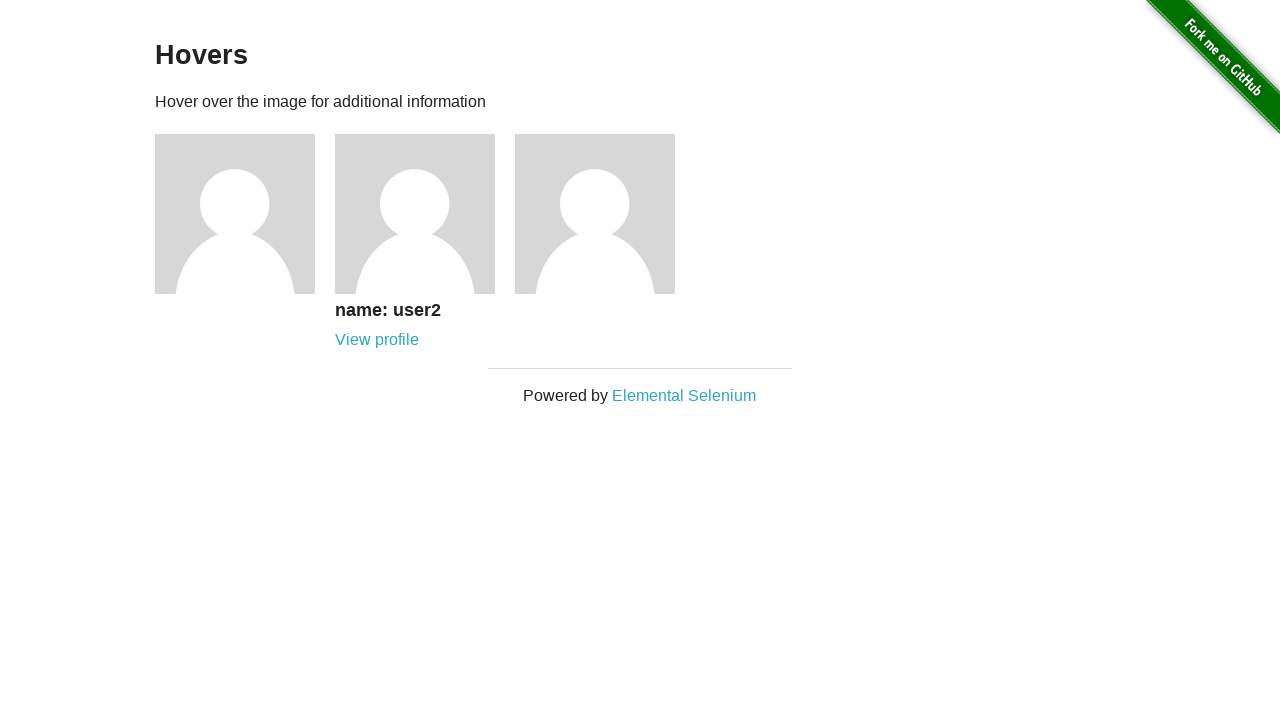

Hovered over figure element 3 of 3 at (605, 214) on .figure >> nth=2
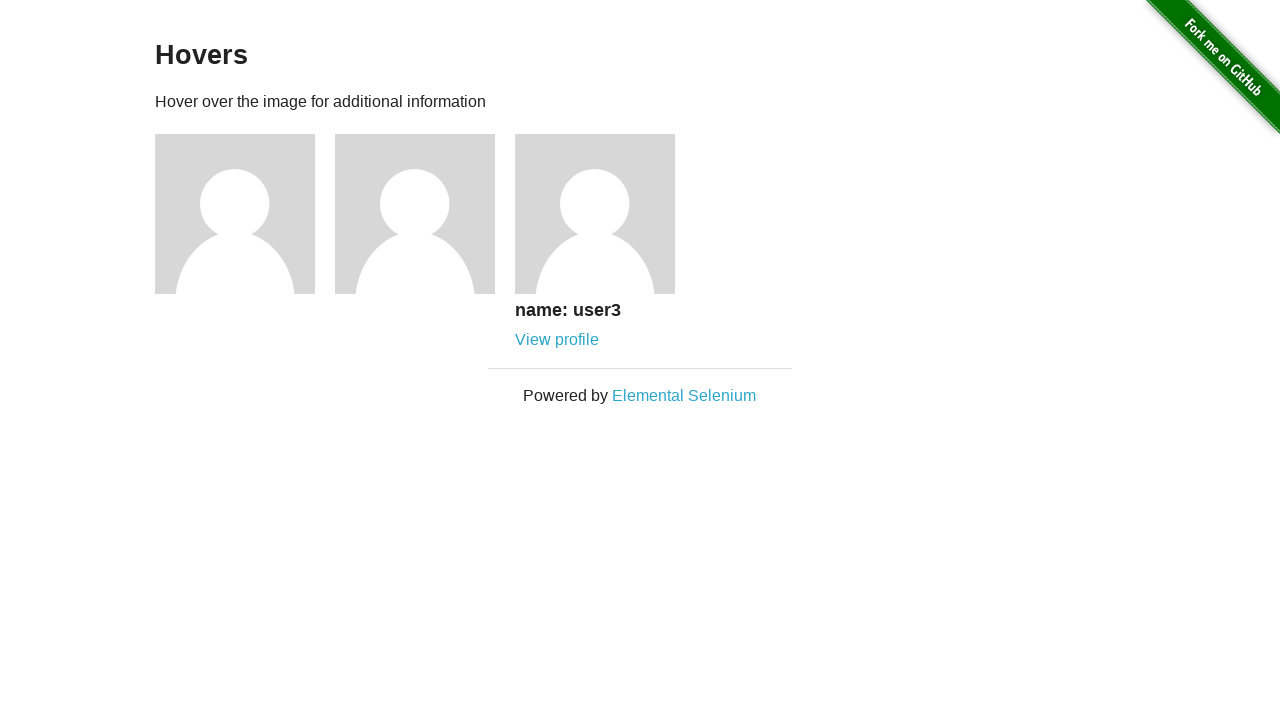

Waited 500ms for hover effect to display on figure 3
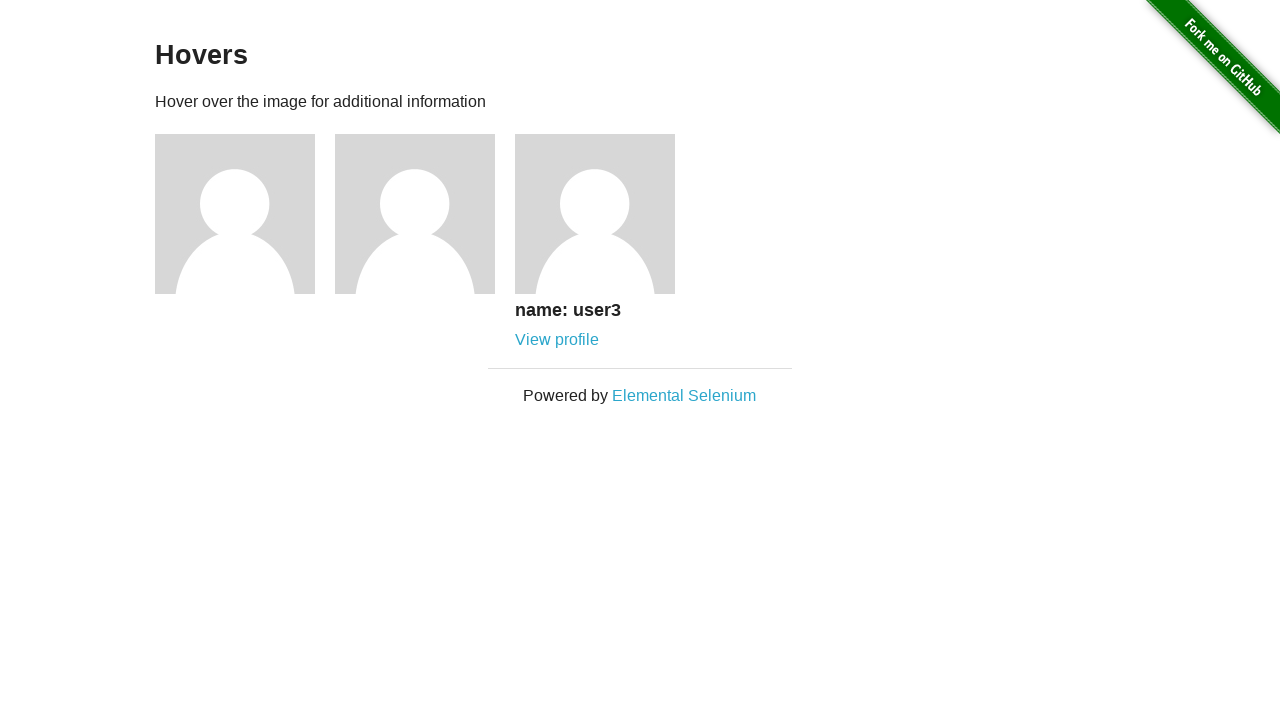

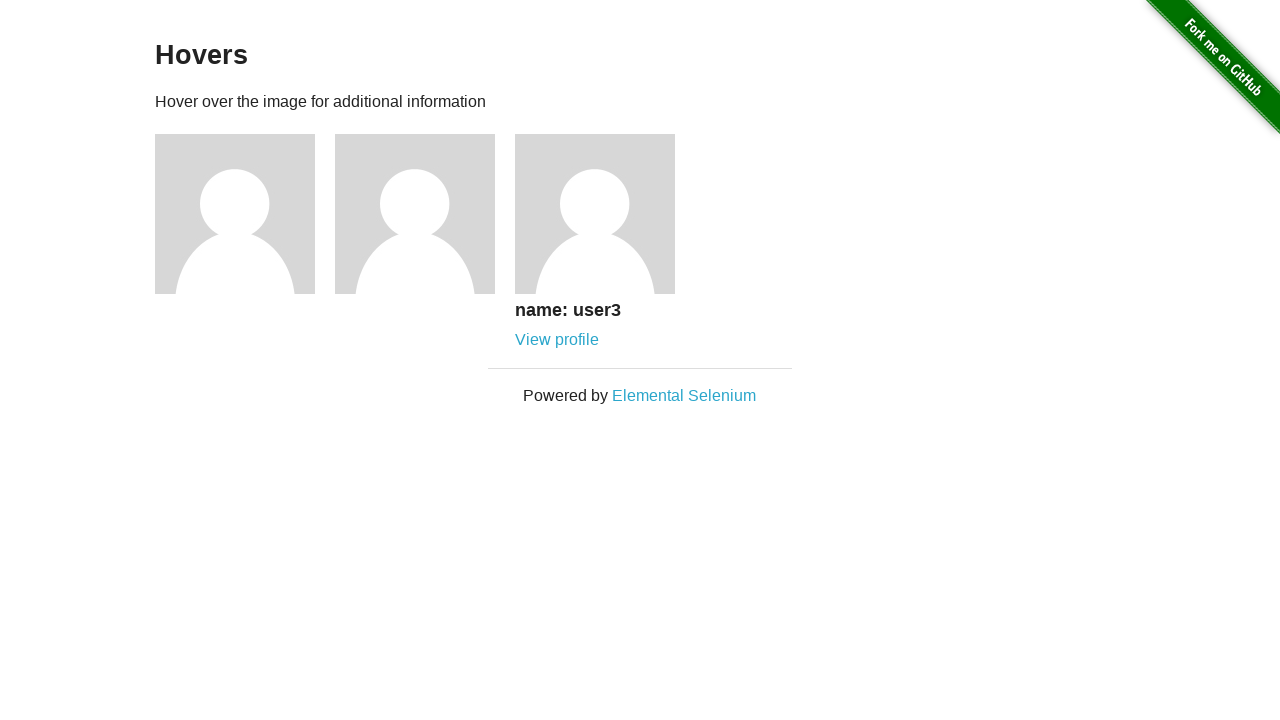